Tests keyboard key press functionality by sending a SPACE key to an input element and verifying the result text displays the correct key pressed.

Starting URL: http://the-internet.herokuapp.com/key_presses

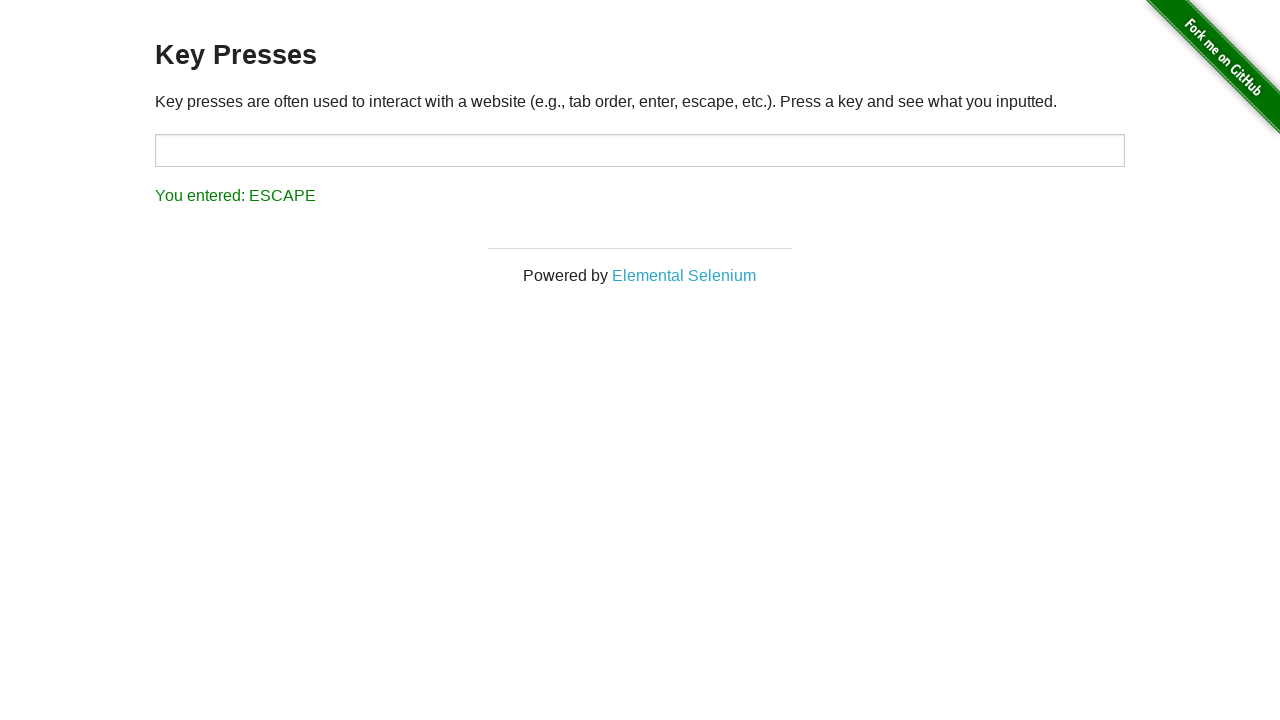

Pressed SPACE key on target input element on #target
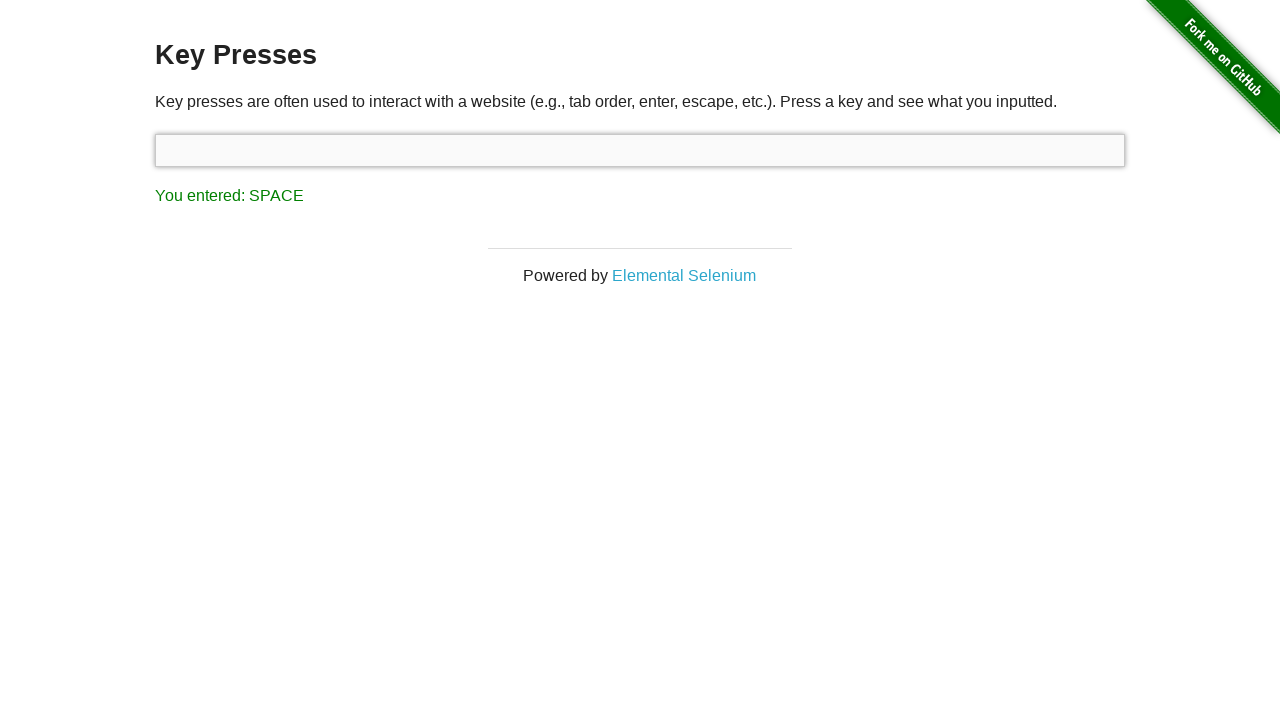

Result element loaded
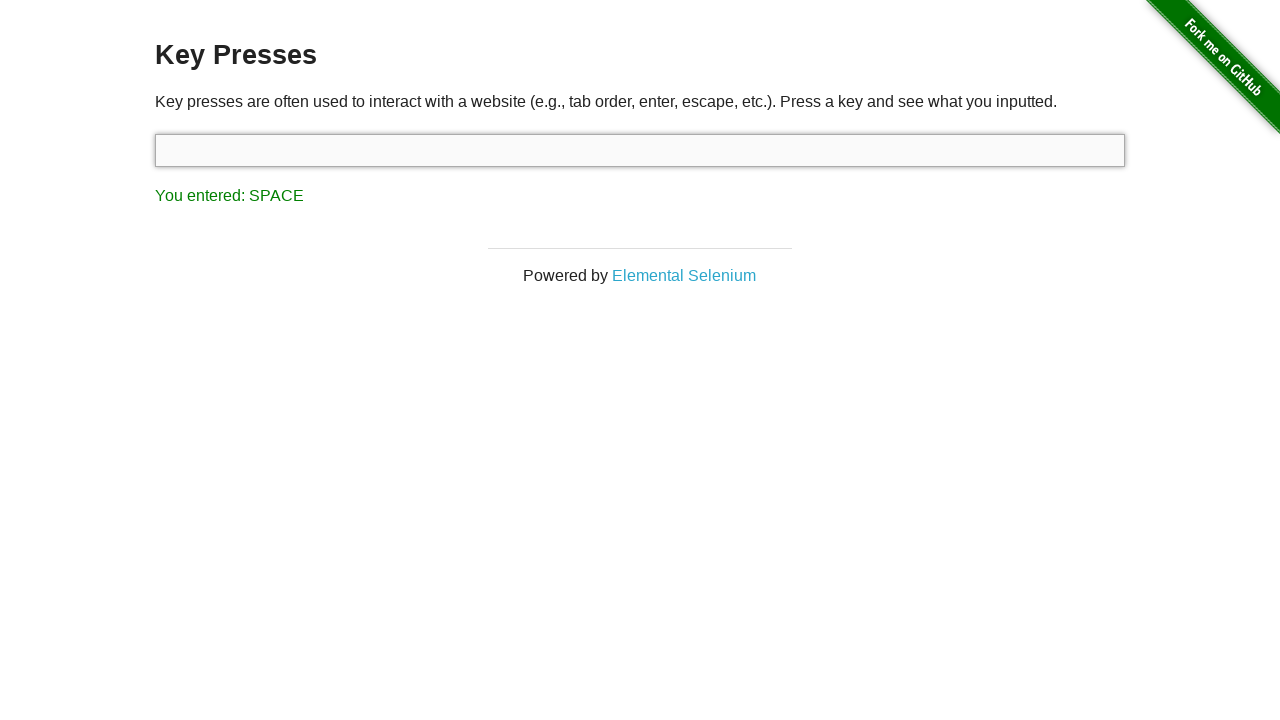

Retrieved result text content
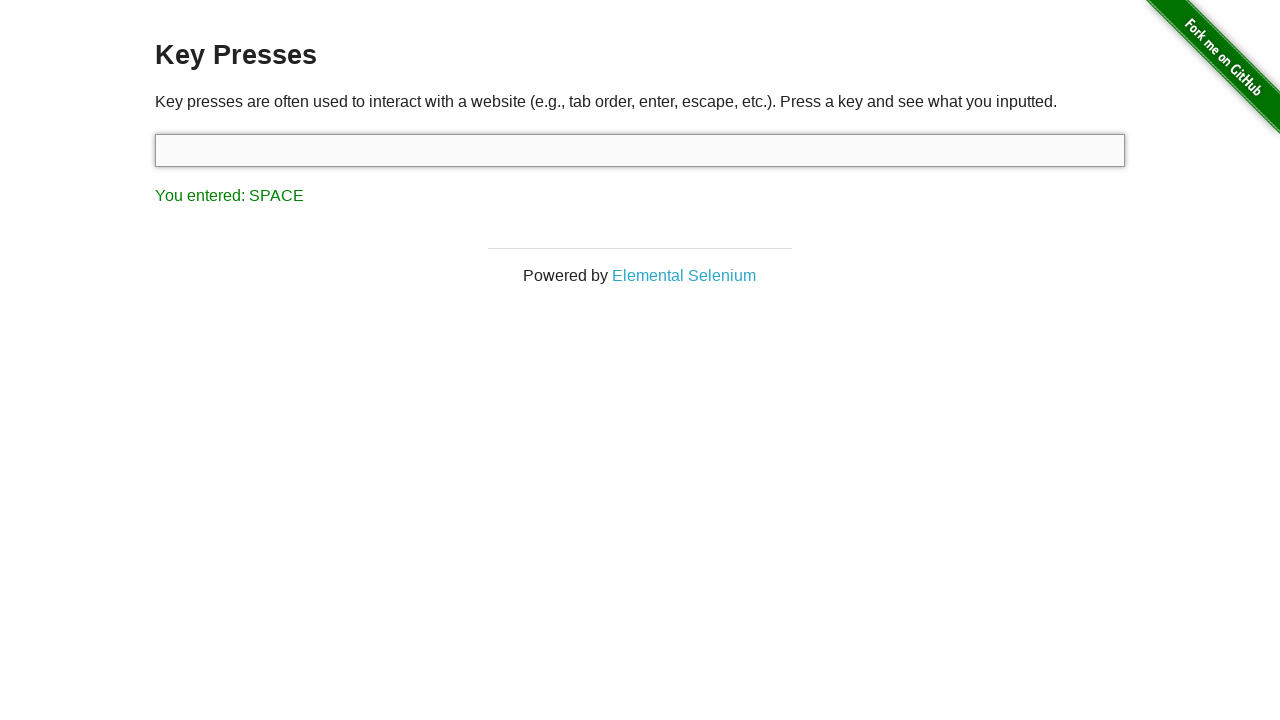

Verified result text displays 'You entered: SPACE'
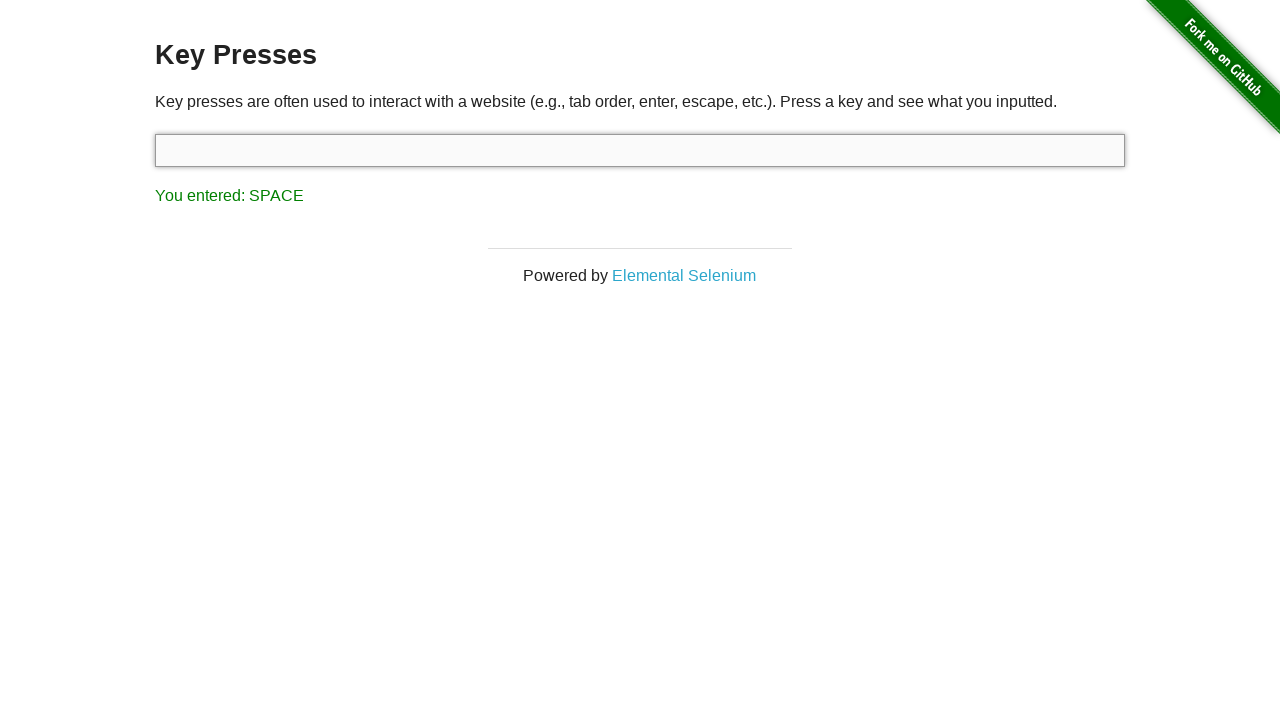

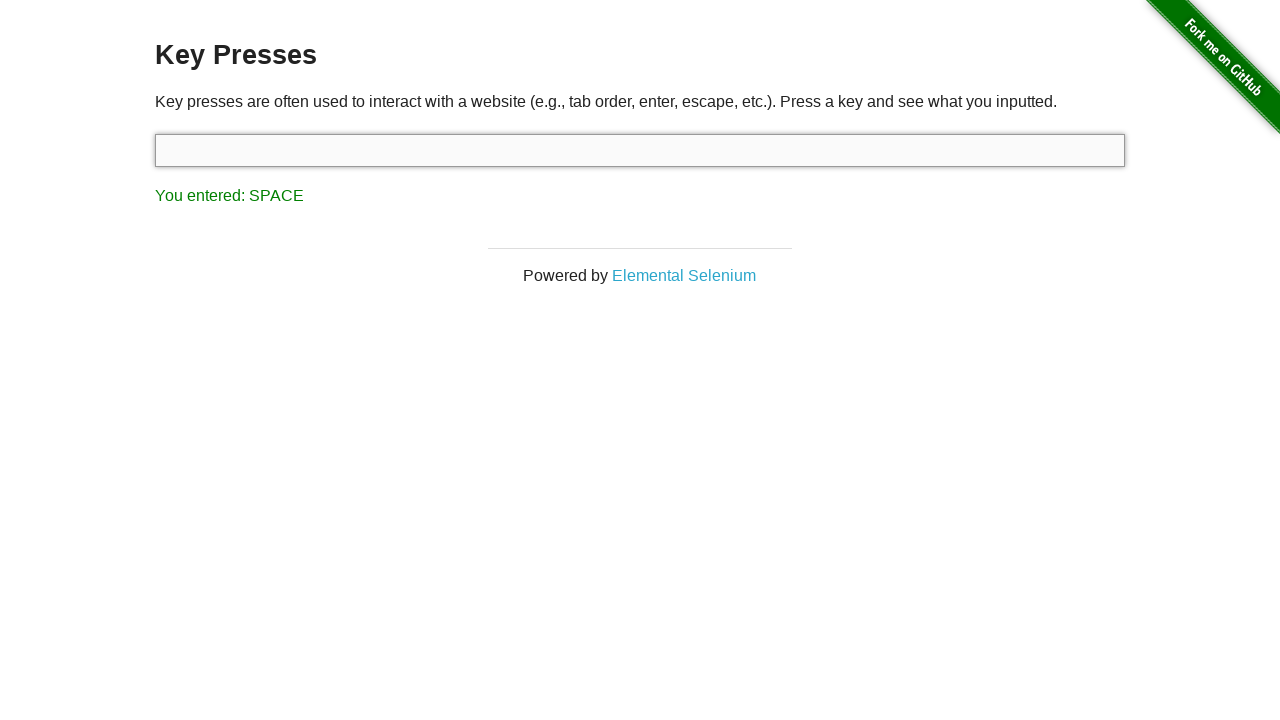